Tests drag and drop functionality by dragging column A element and dropping it onto column B element

Starting URL: https://practice.expandtesting.com/drag-and-drop

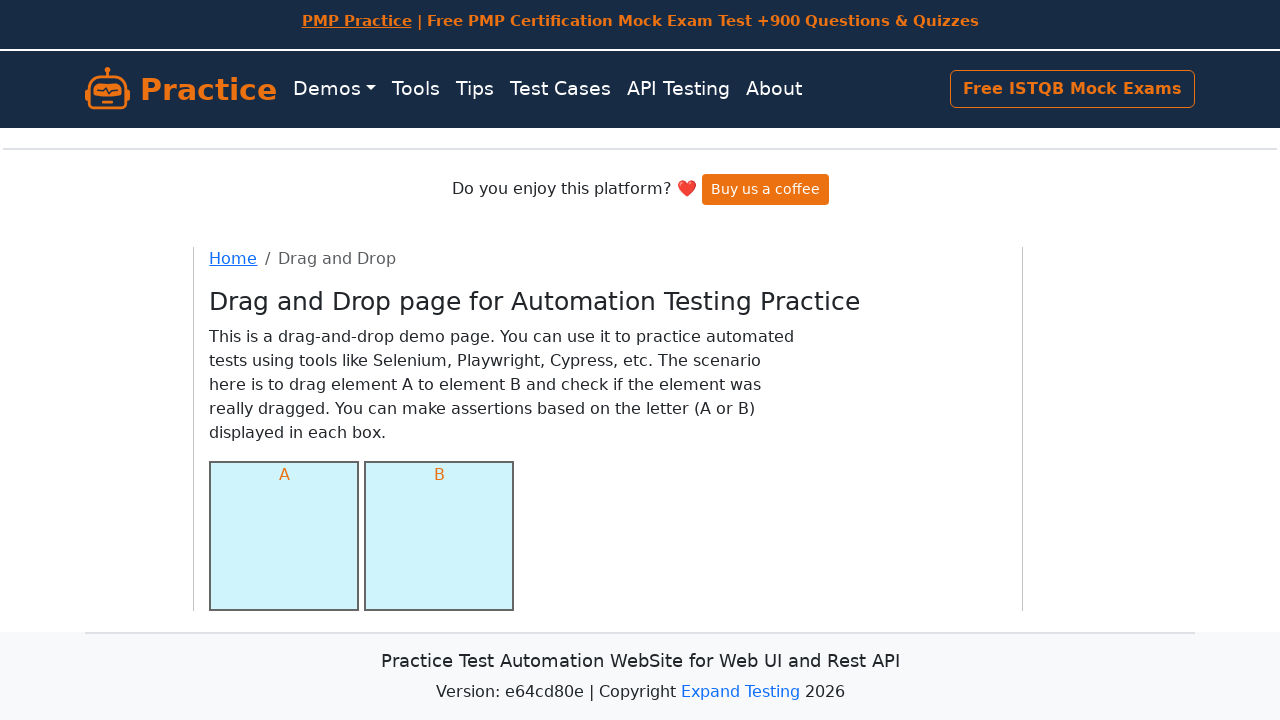

Located column A element for drag source
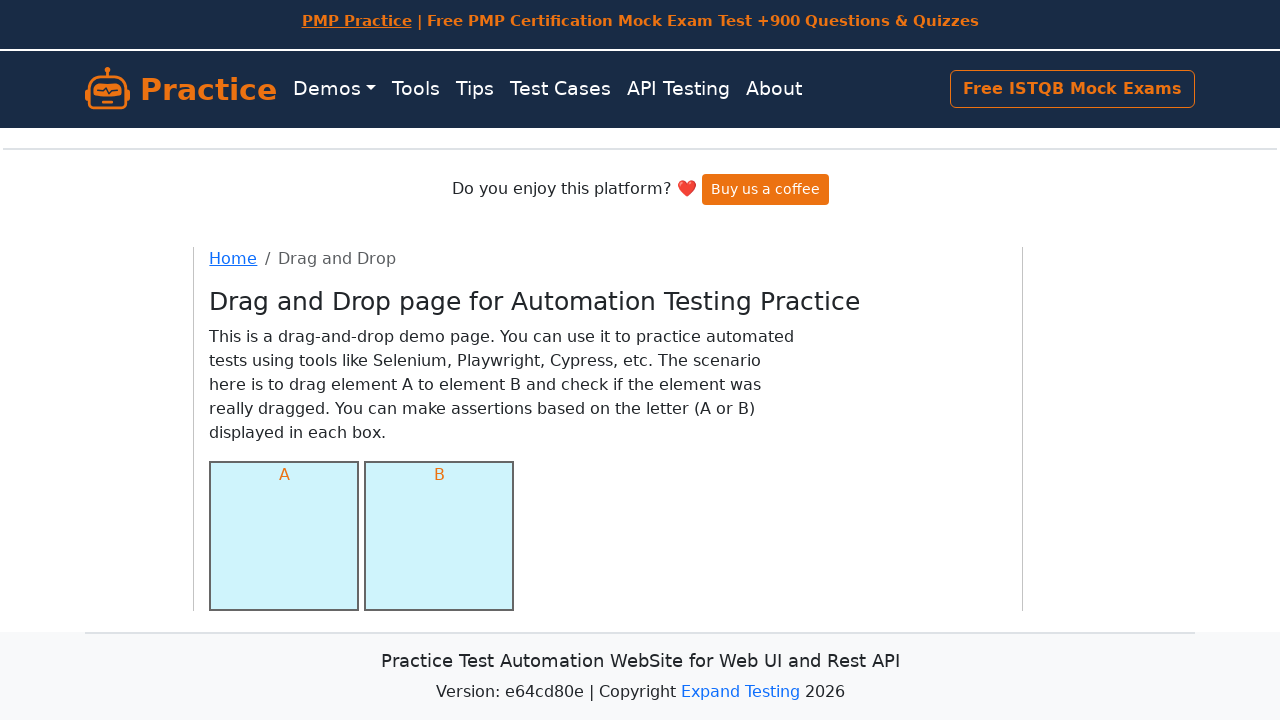

Located column B element for drag target
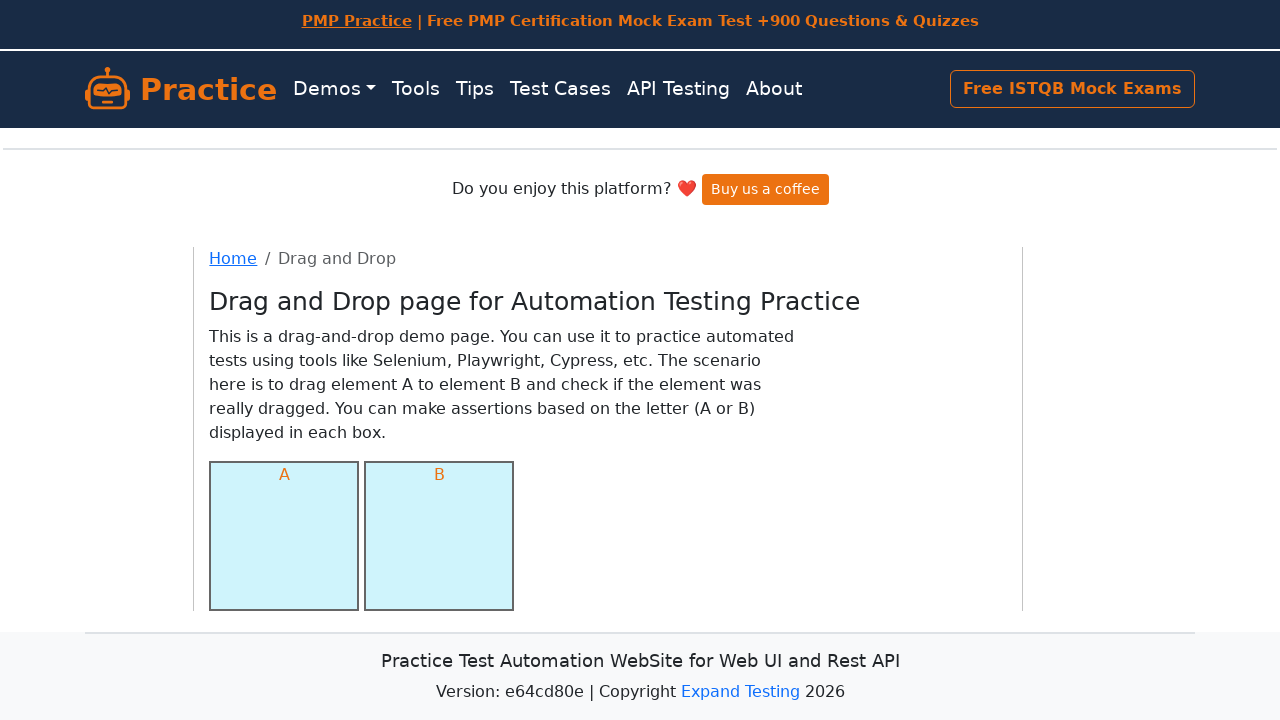

Dragged column A element and dropped it onto column B element at (439, 536)
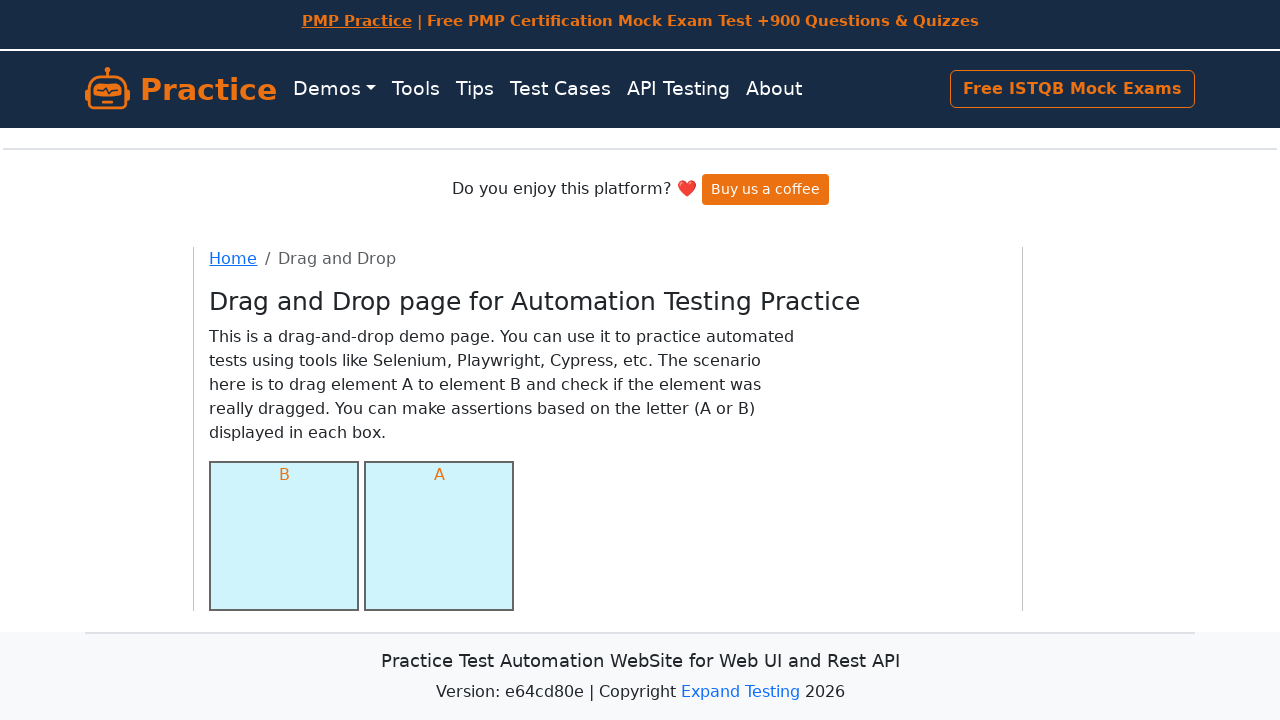

Waited 500ms for drag and drop action to complete
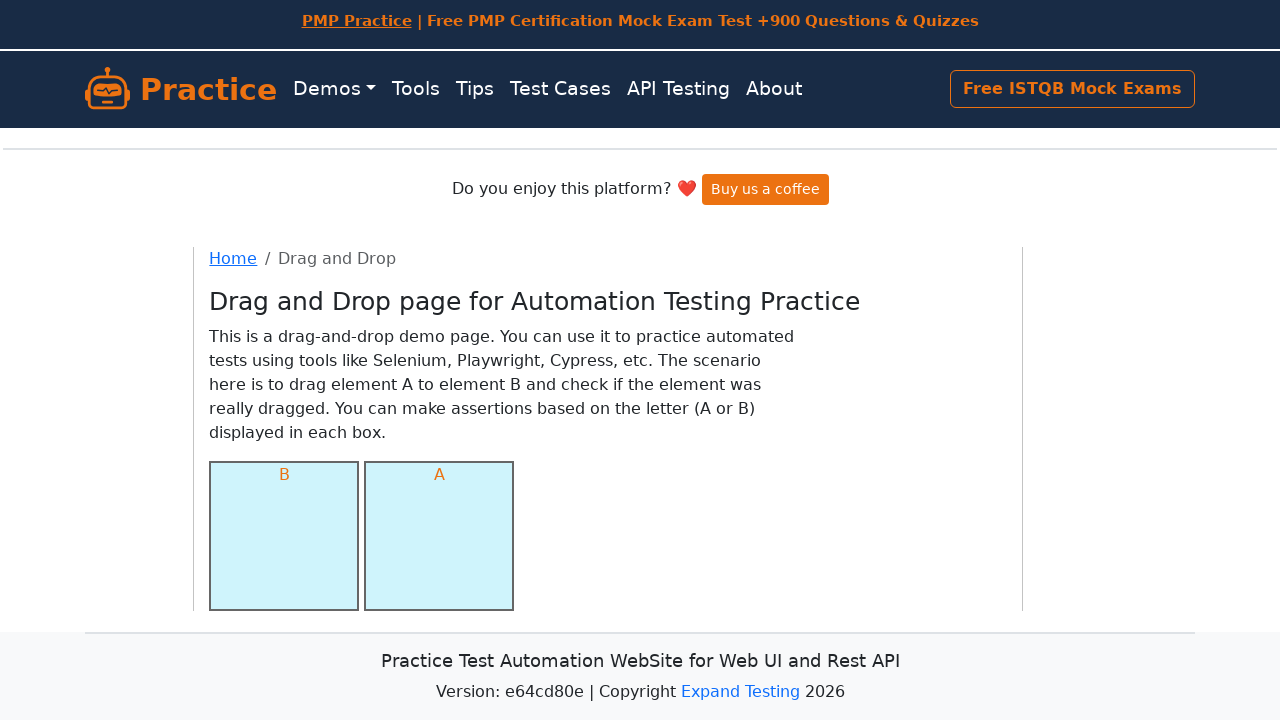

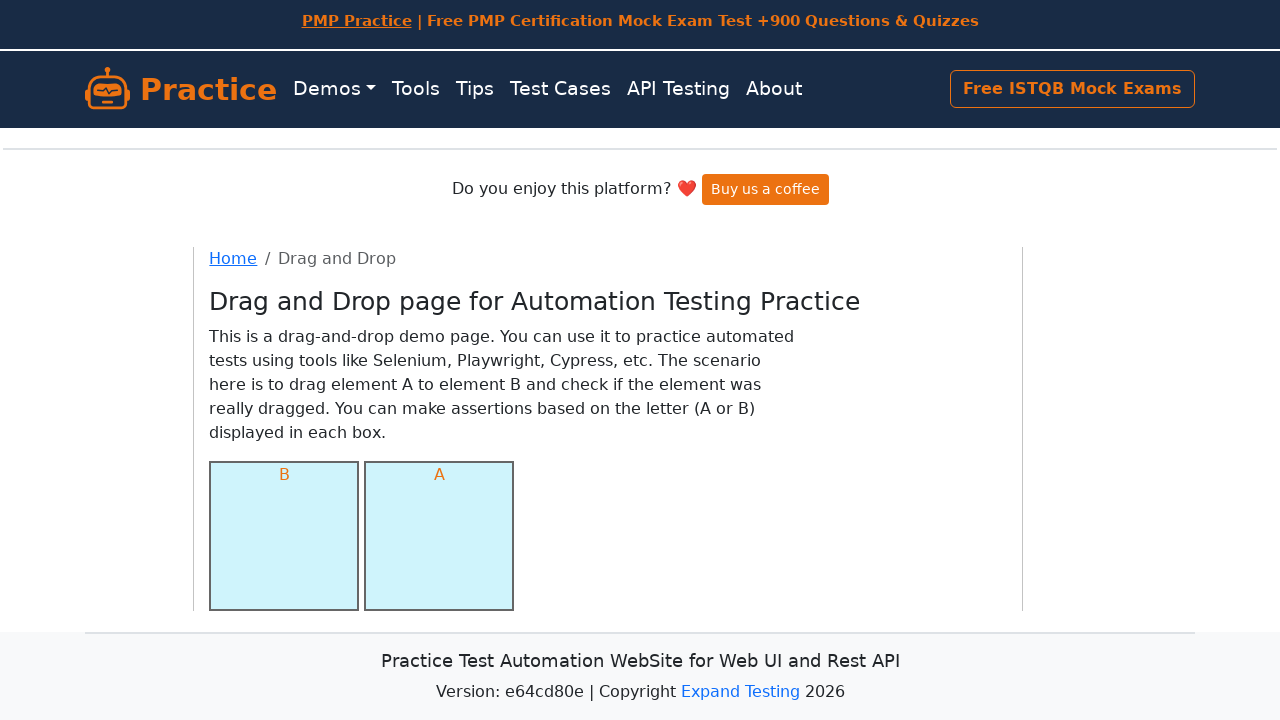